Tests a registration form by filling in first name, last name, and email fields, then submitting the form and verifying the success message

Starting URL: http://suninjuly.github.io/registration1.html

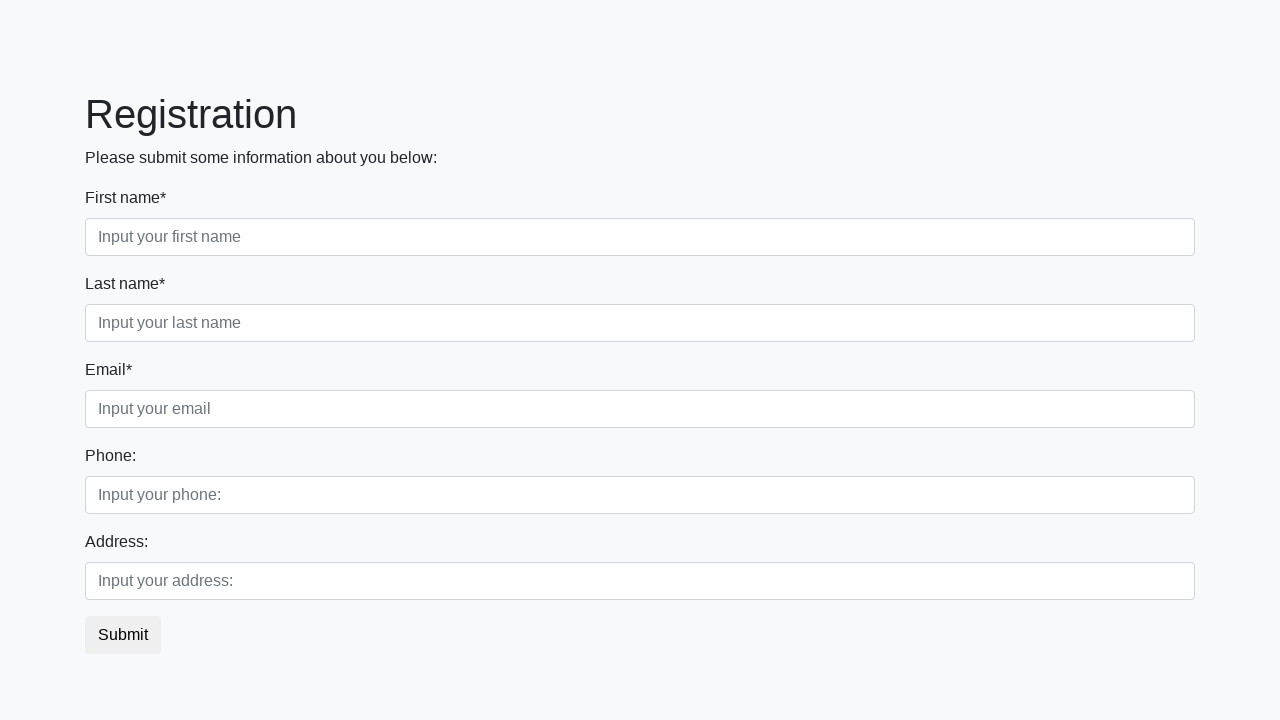

Navigated to registration form page
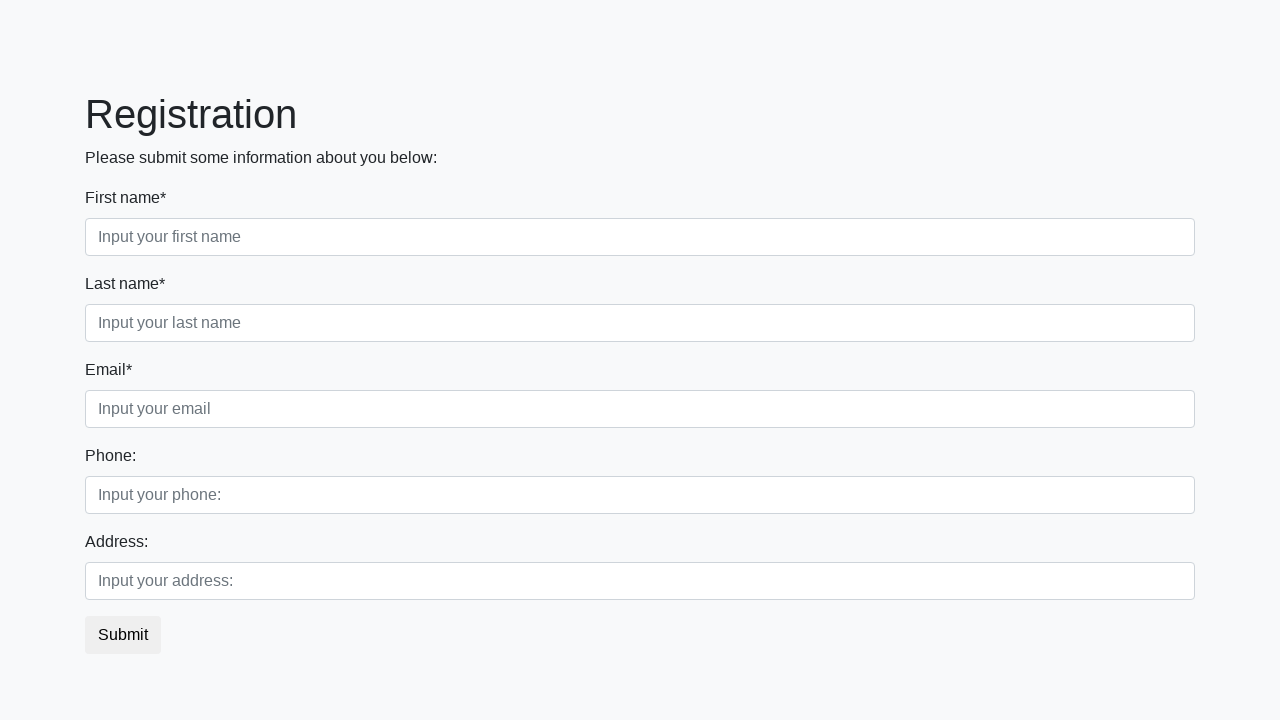

Filled first name field with 'Ivan' on div.first_block .first
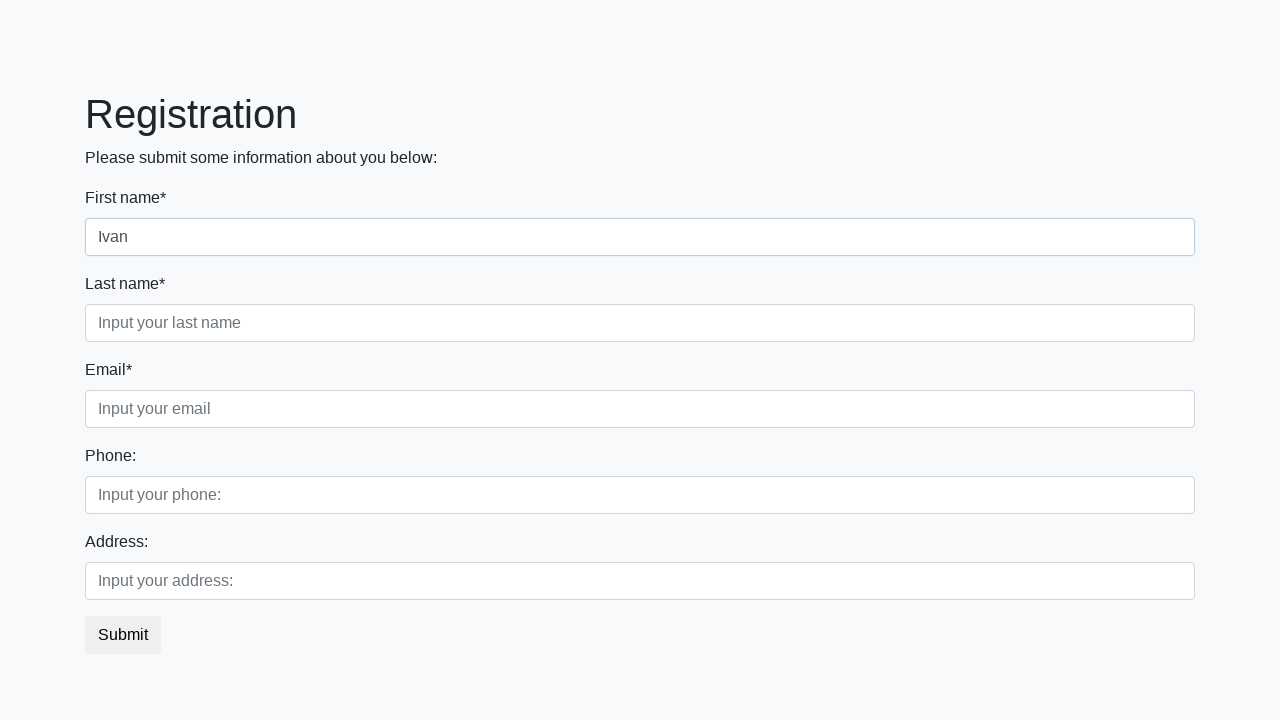

Filled last name field with 'Petrov' on div.first_block .second
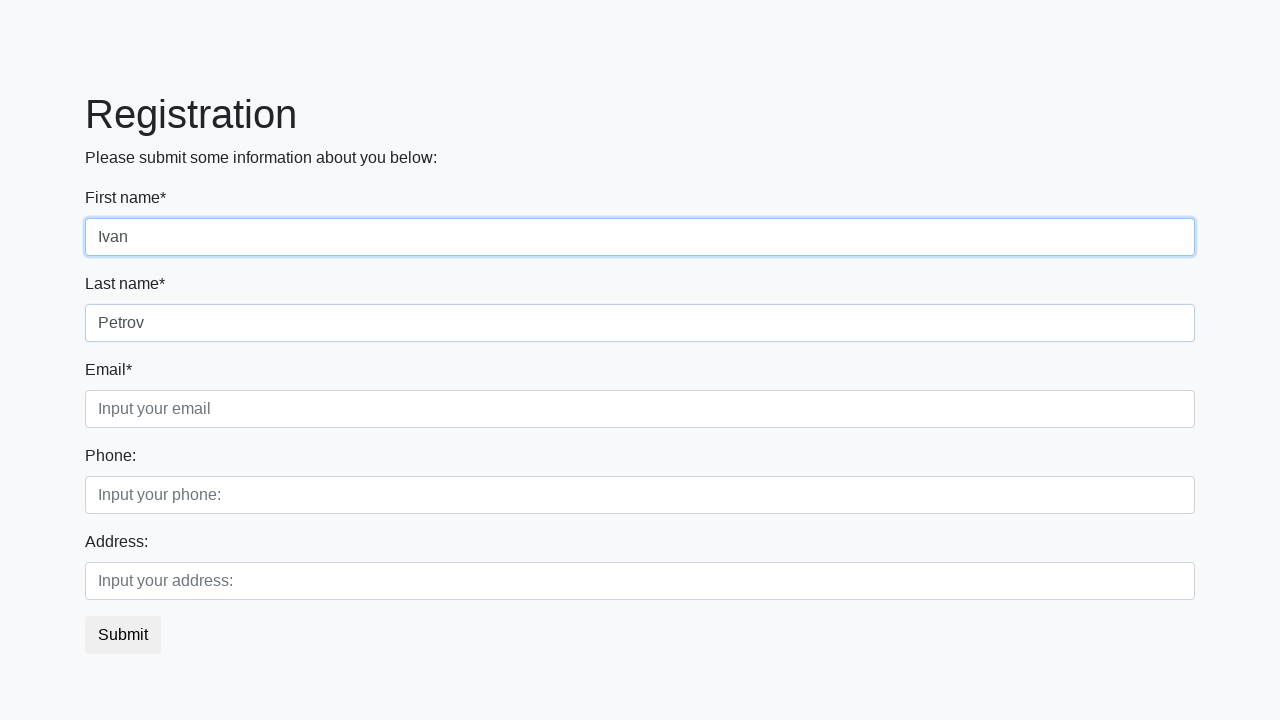

Filled email field with 'name@example.com' on div.first_block .third
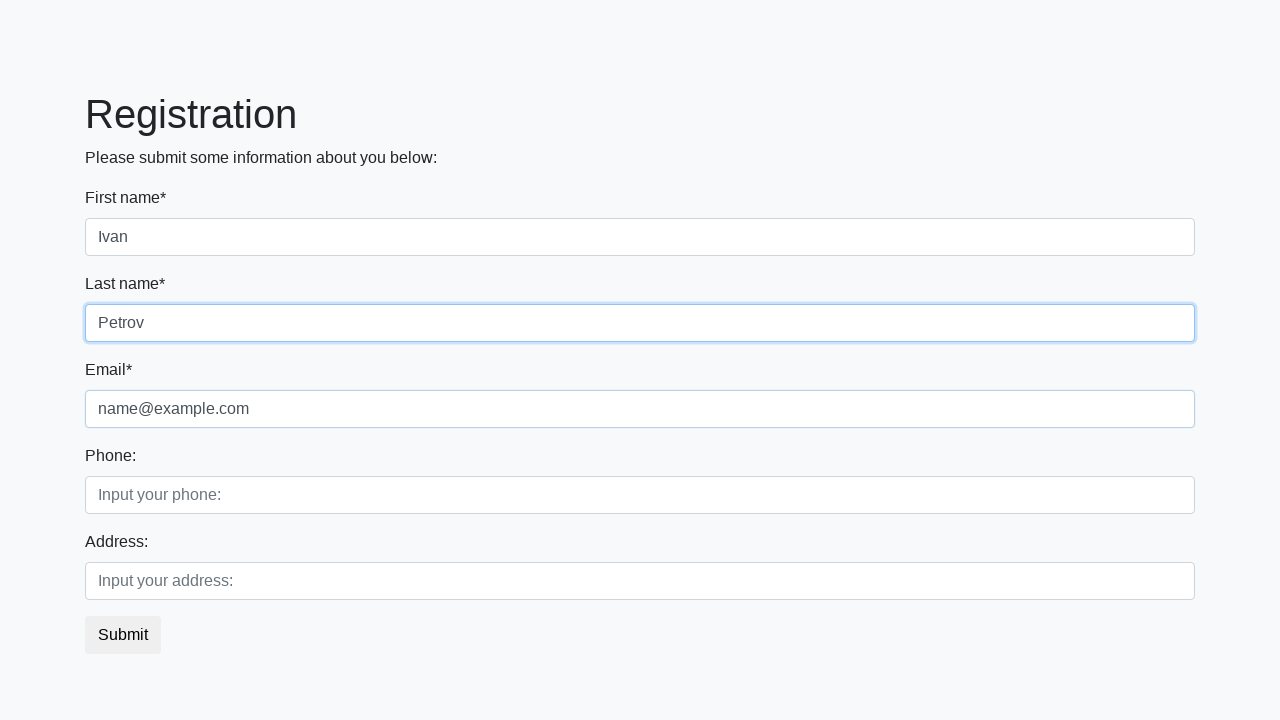

Clicked submit button to register at (123, 635) on xpath=//button[@type="submit"]
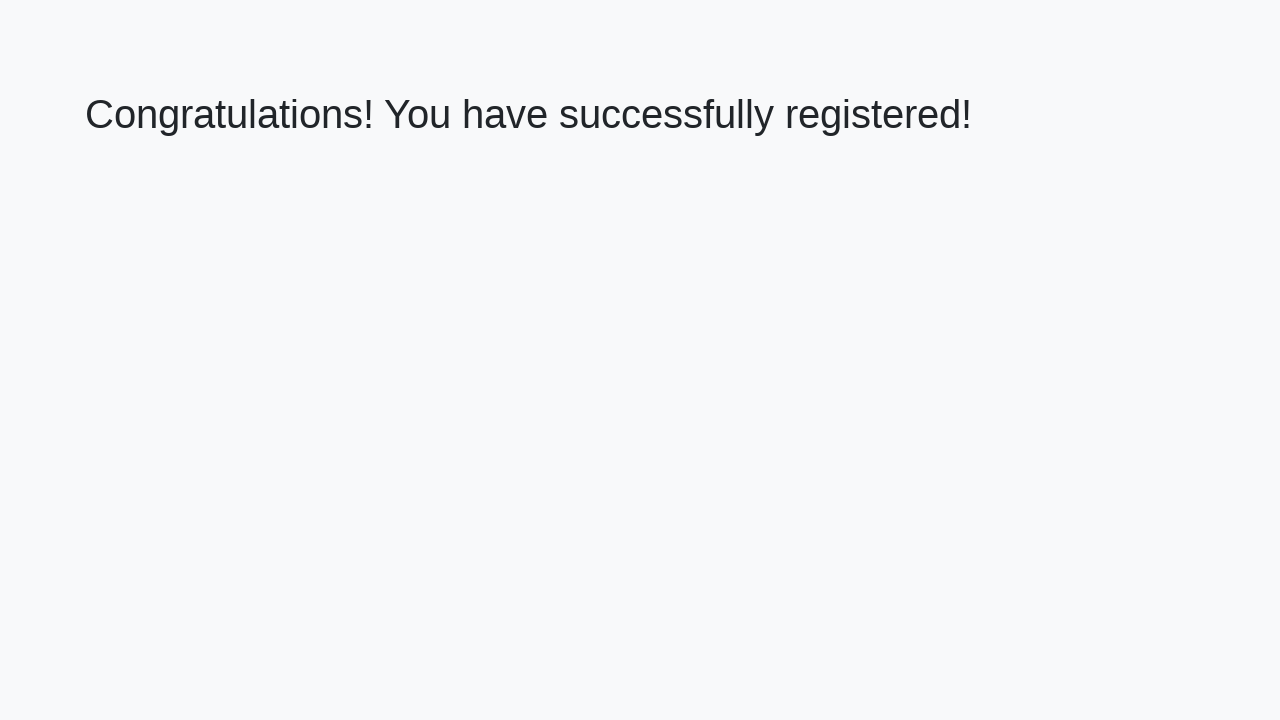

Success message element loaded
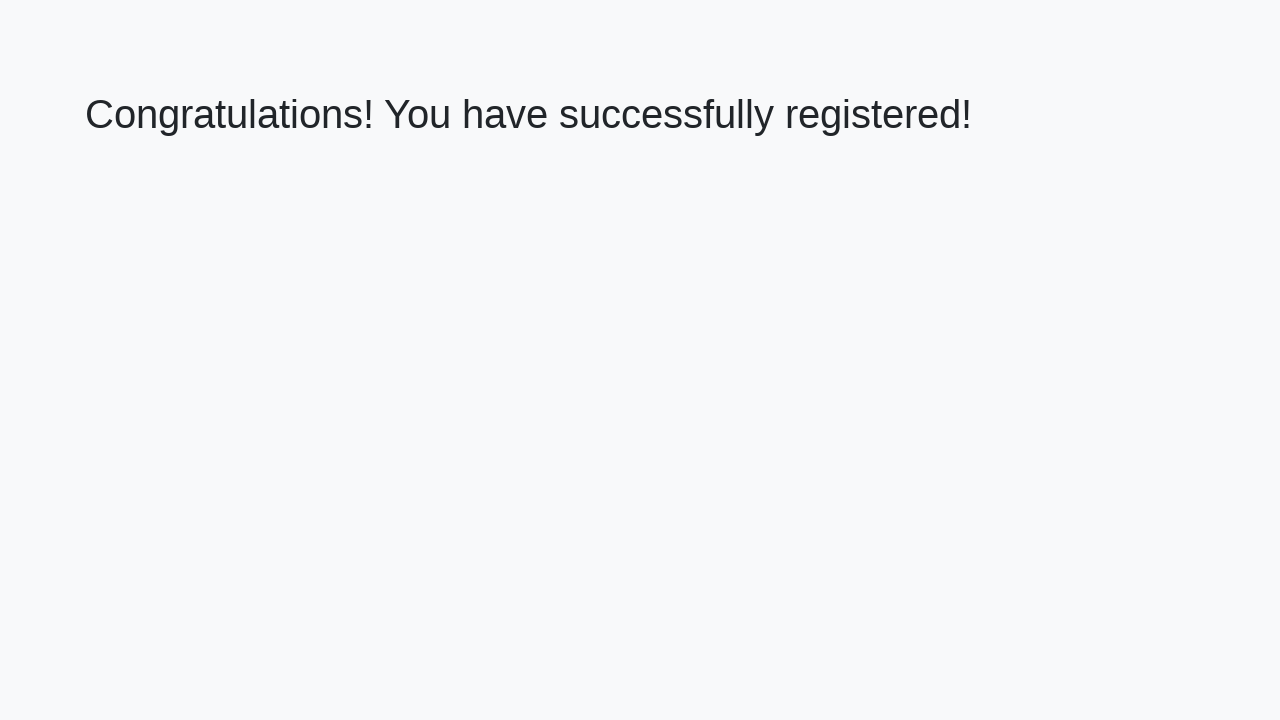

Retrieved success message text: 'Congratulations! You have successfully registered!'
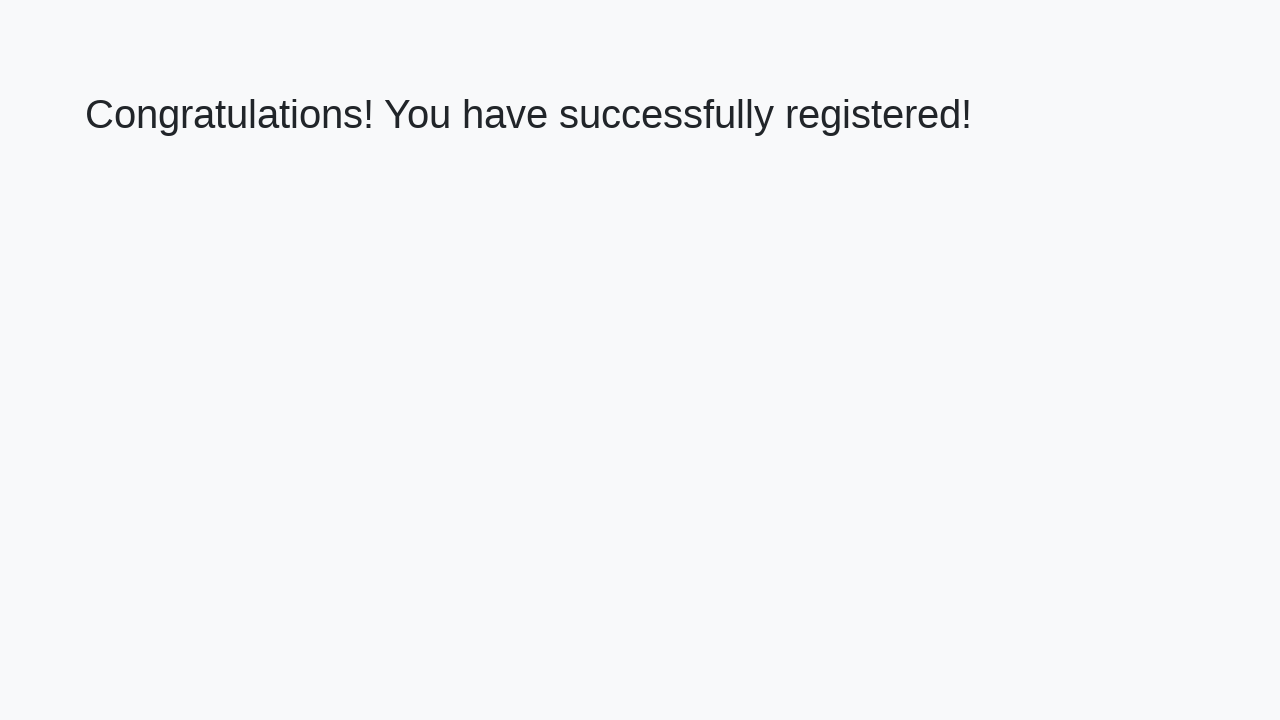

Verified success message matches expected text
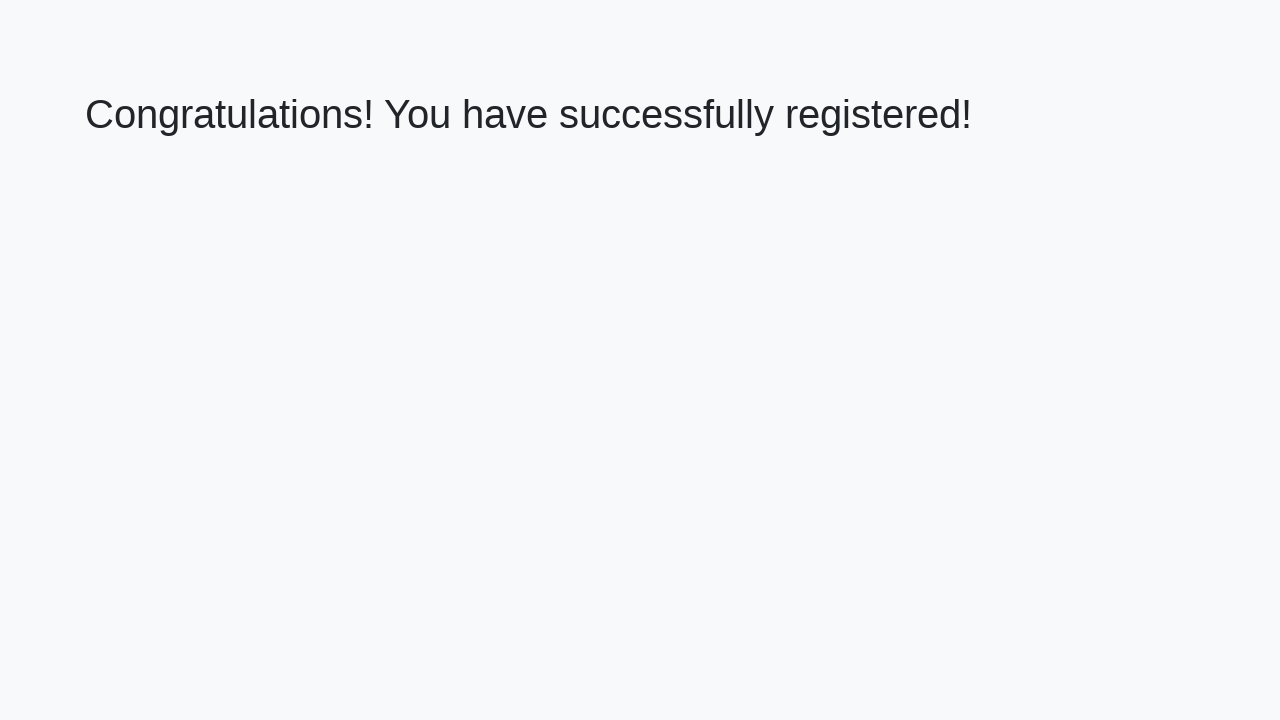

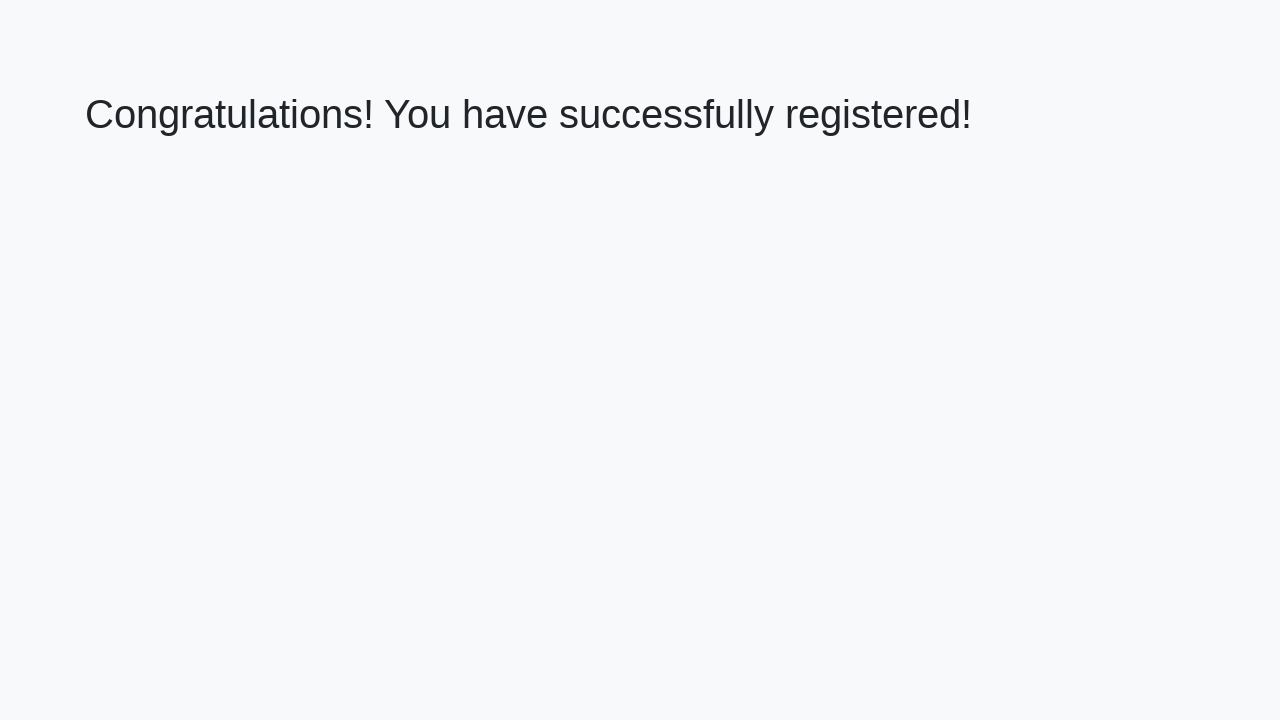